Tests a web form by filling a text field with "Selenium" and submitting the form, then verifying the success message

Starting URL: https://www.selenium.dev/selenium/web/web-form.html

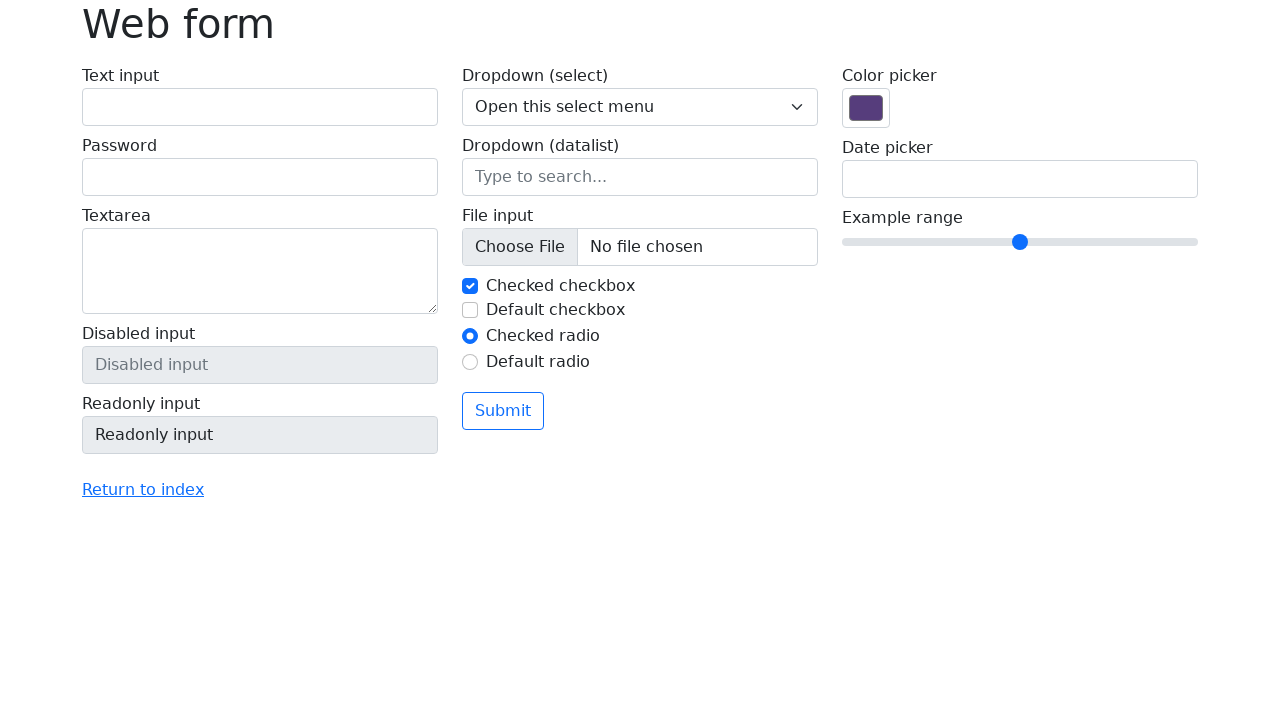

Filled text field with 'Selenium' on input[name='my-text']
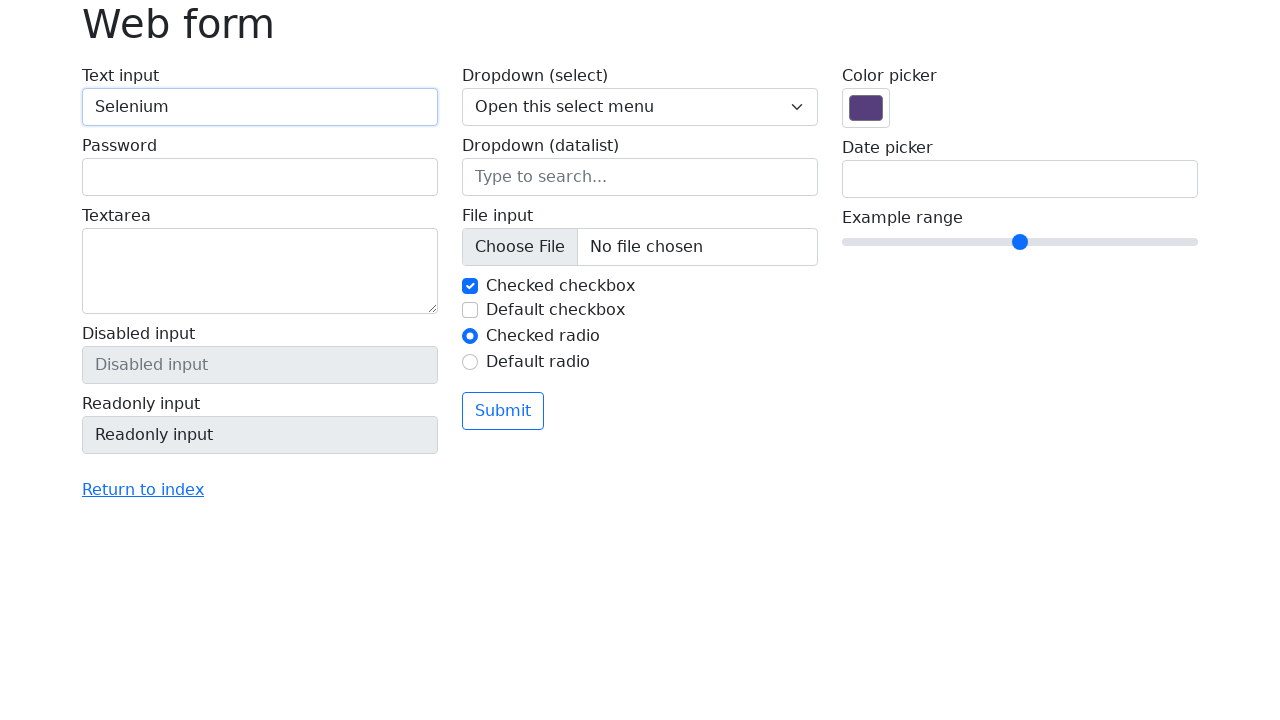

Clicked submit button at (503, 411) on button
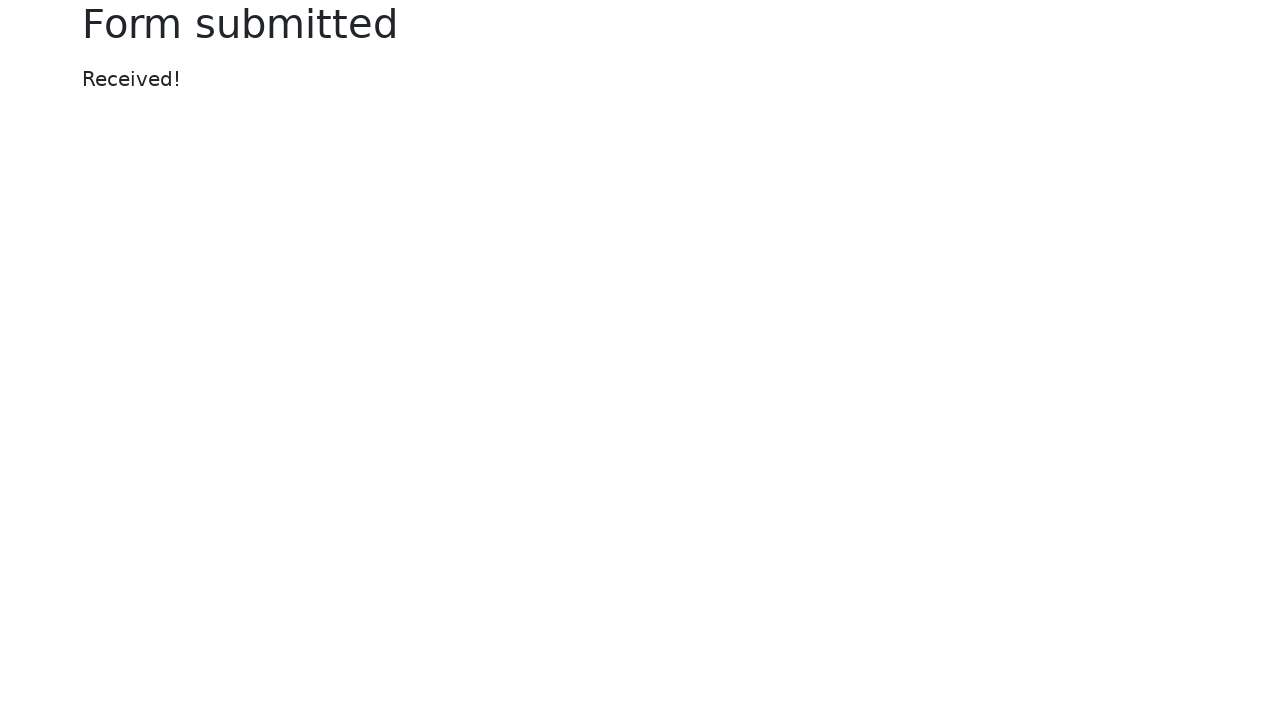

Success message element loaded
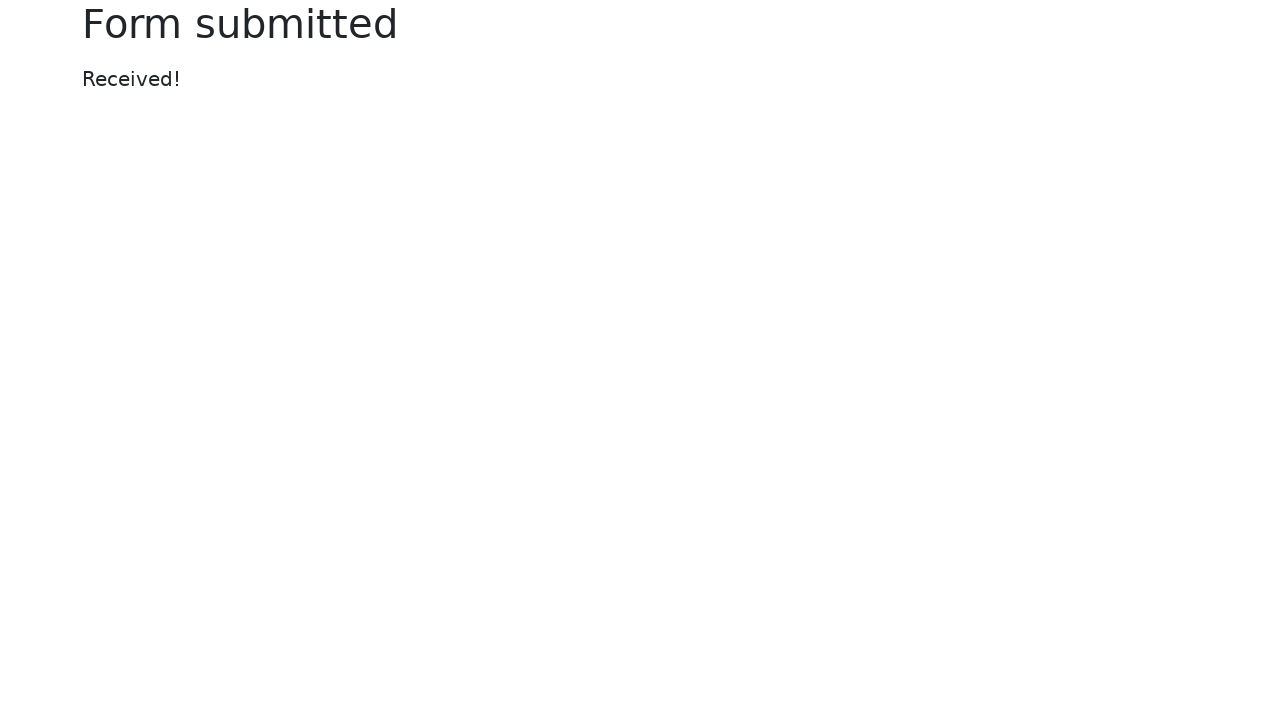

Located success message element
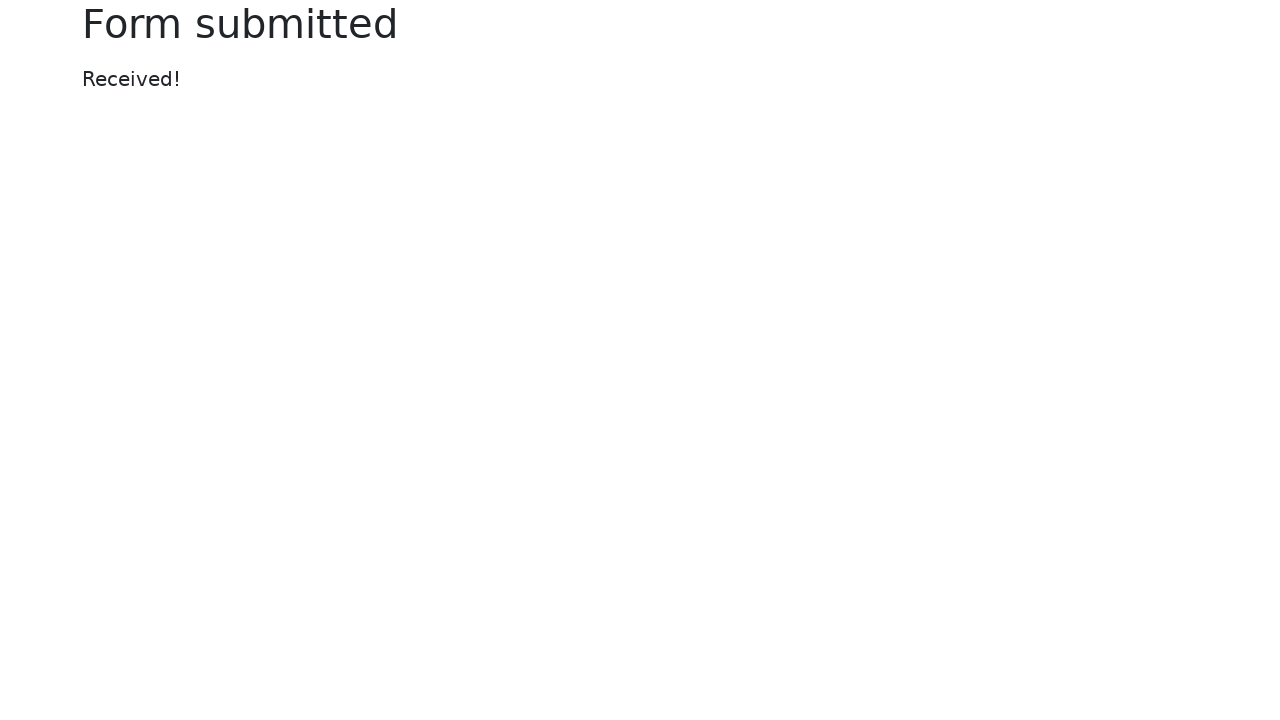

Verified success message displays 'Received!'
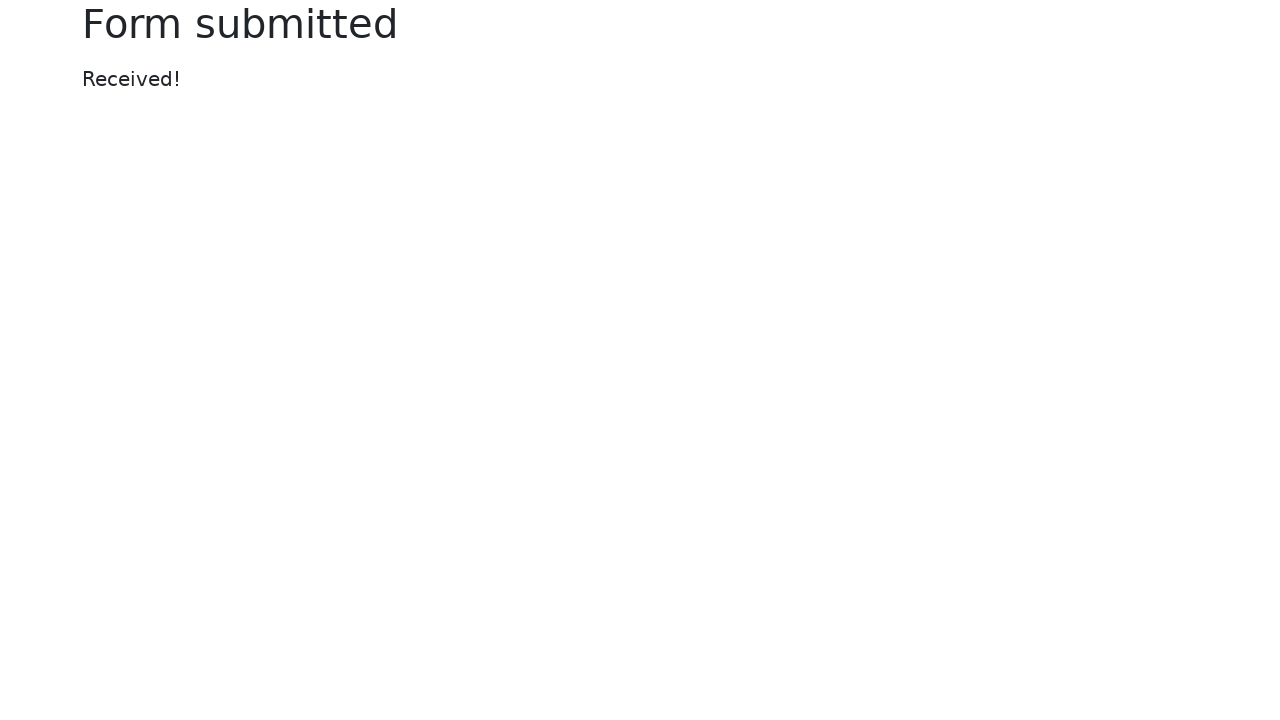

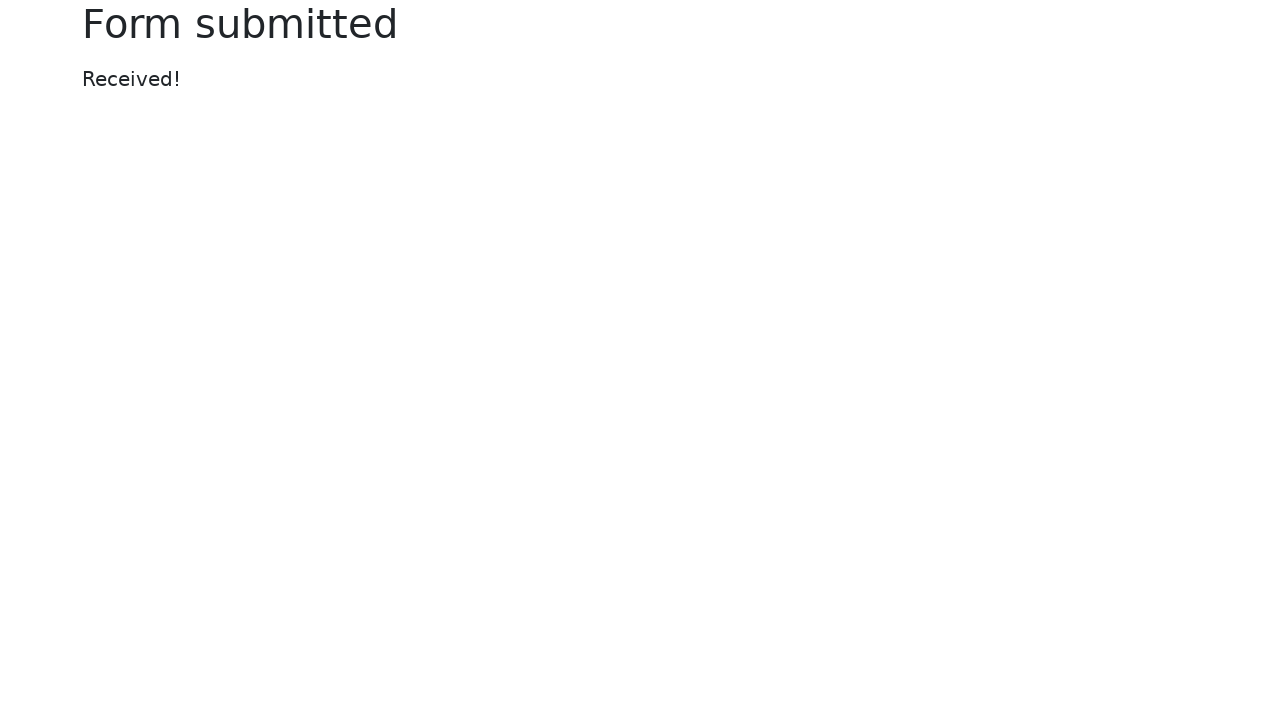